Tests drag and drop functionality on jQuery UI demo page by dragging an element and dropping it onto a target area

Starting URL: https://jqueryui.com/droppable/

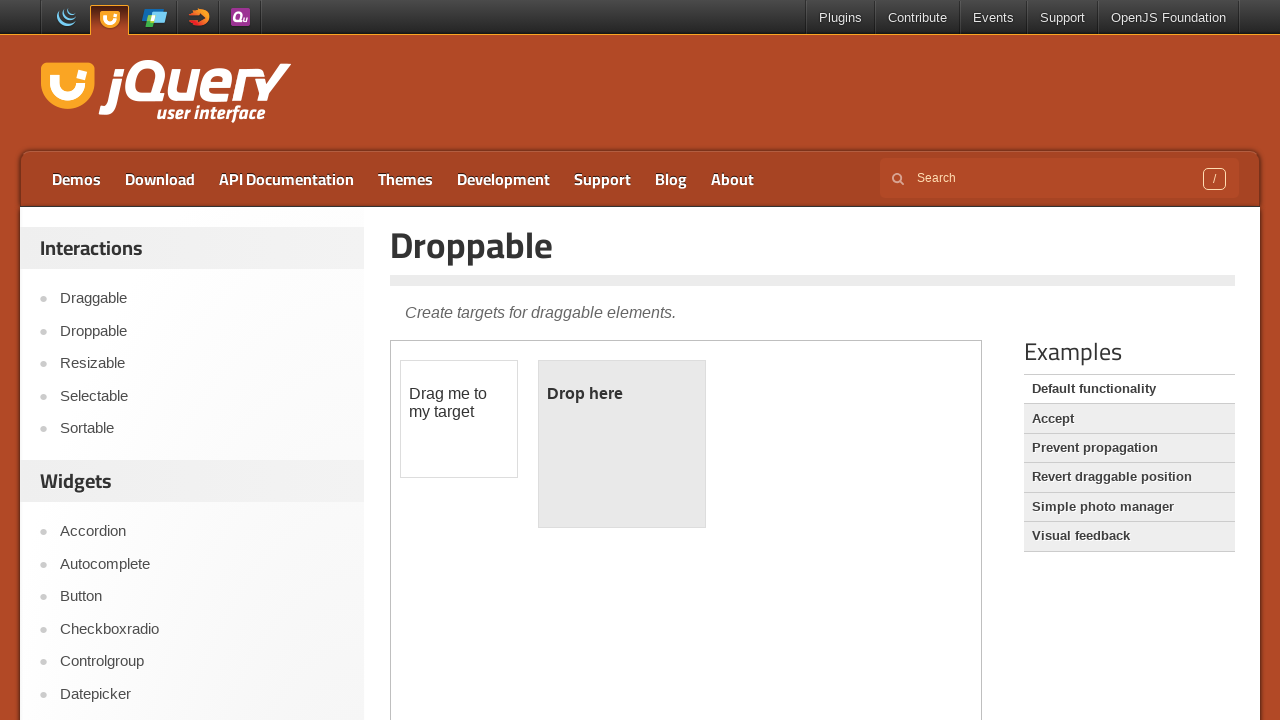

Located the demo iframe containing drag and drop elements
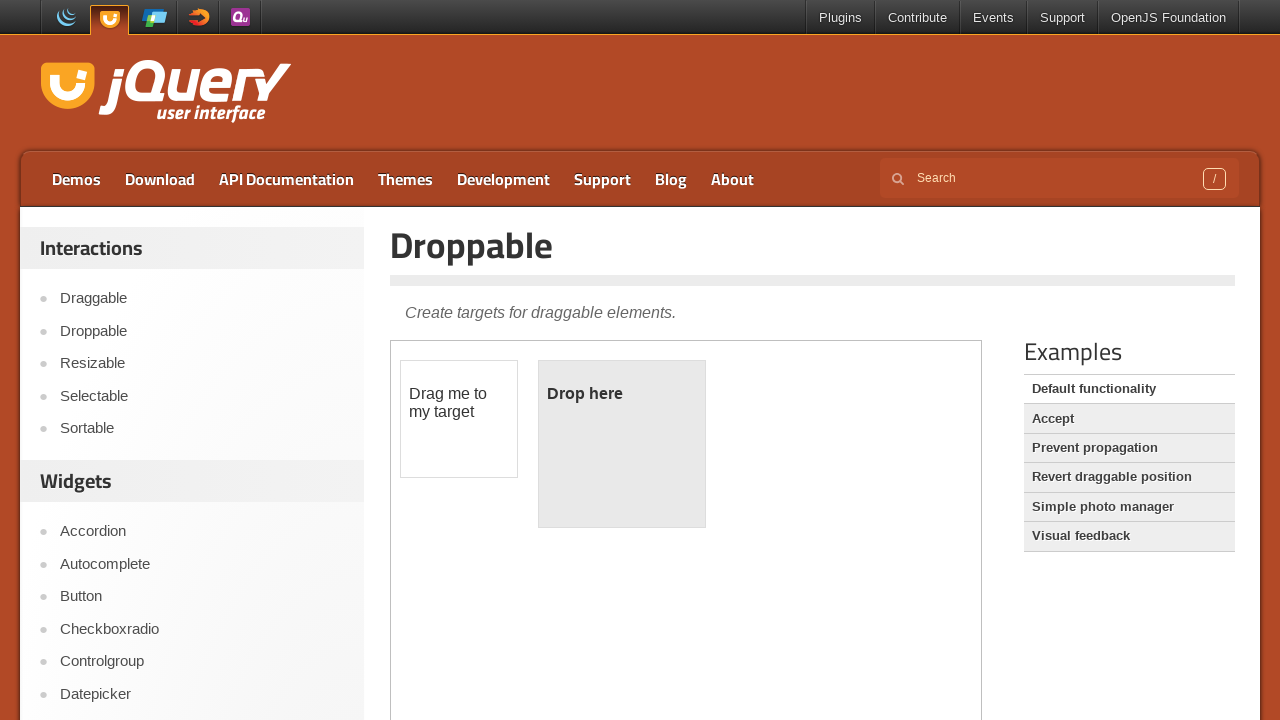

Located the draggable element
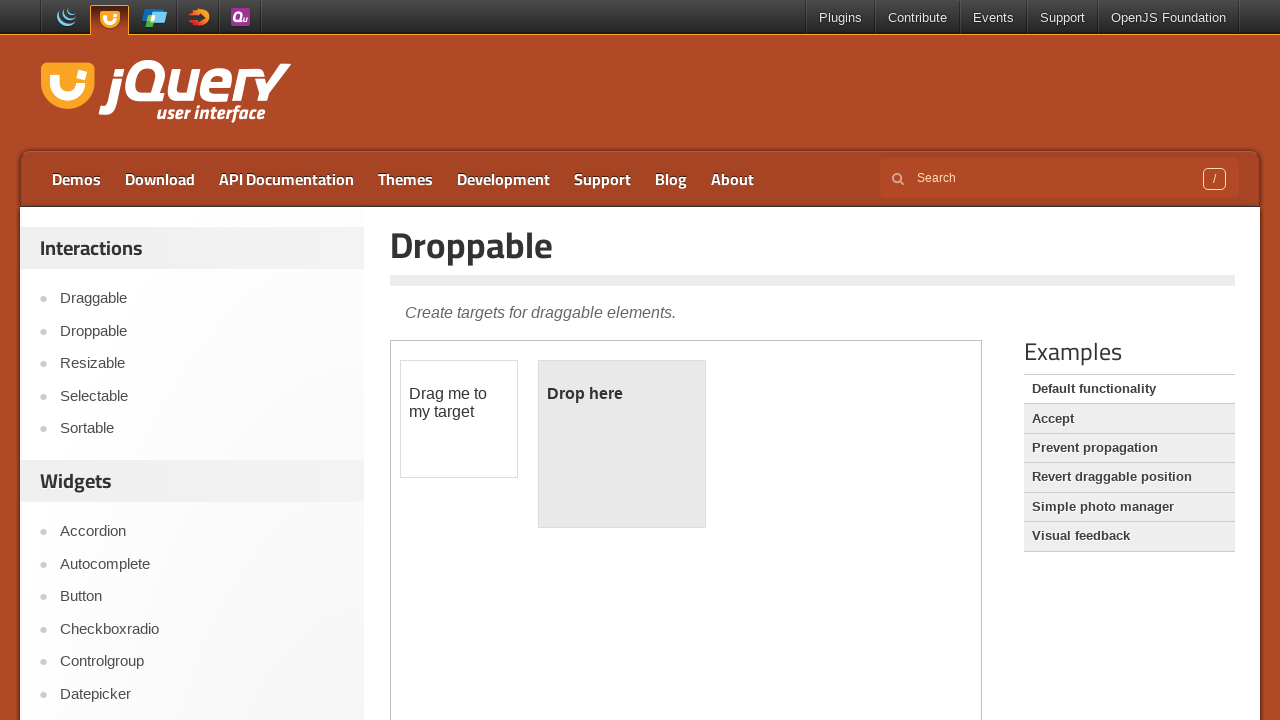

Located the droppable target element
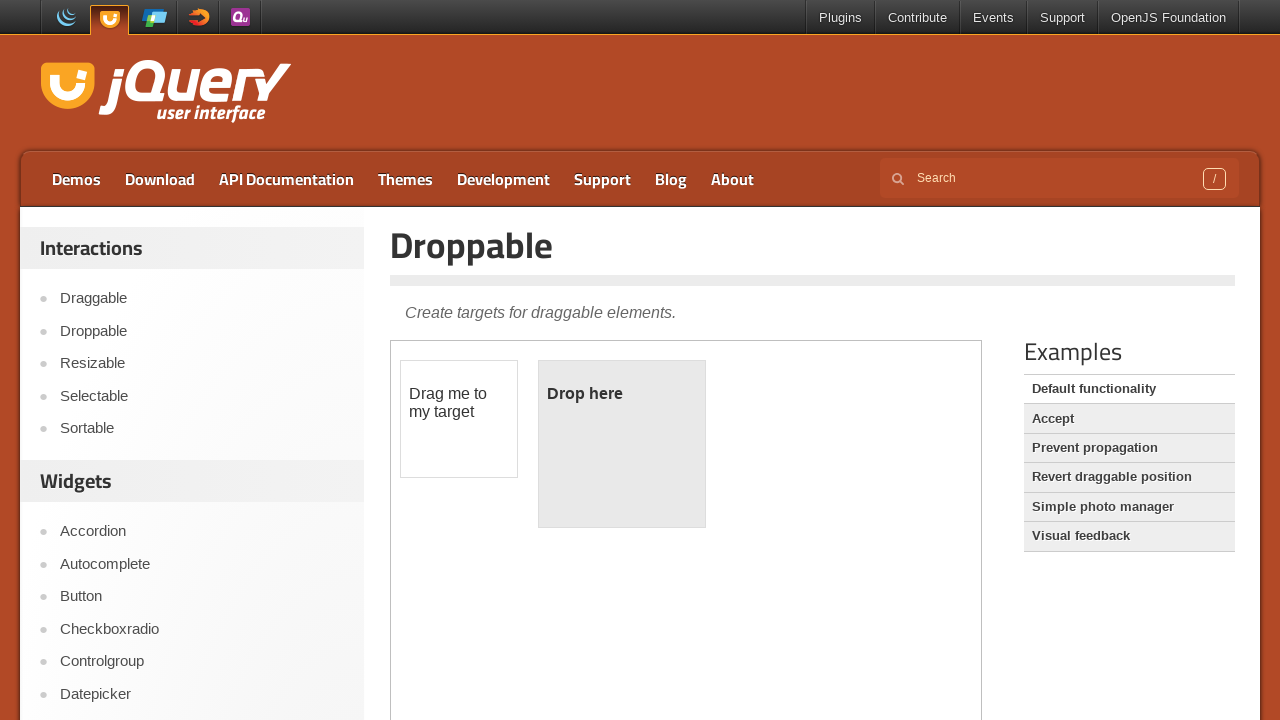

Dragged the draggable element and dropped it onto the target area at (622, 444)
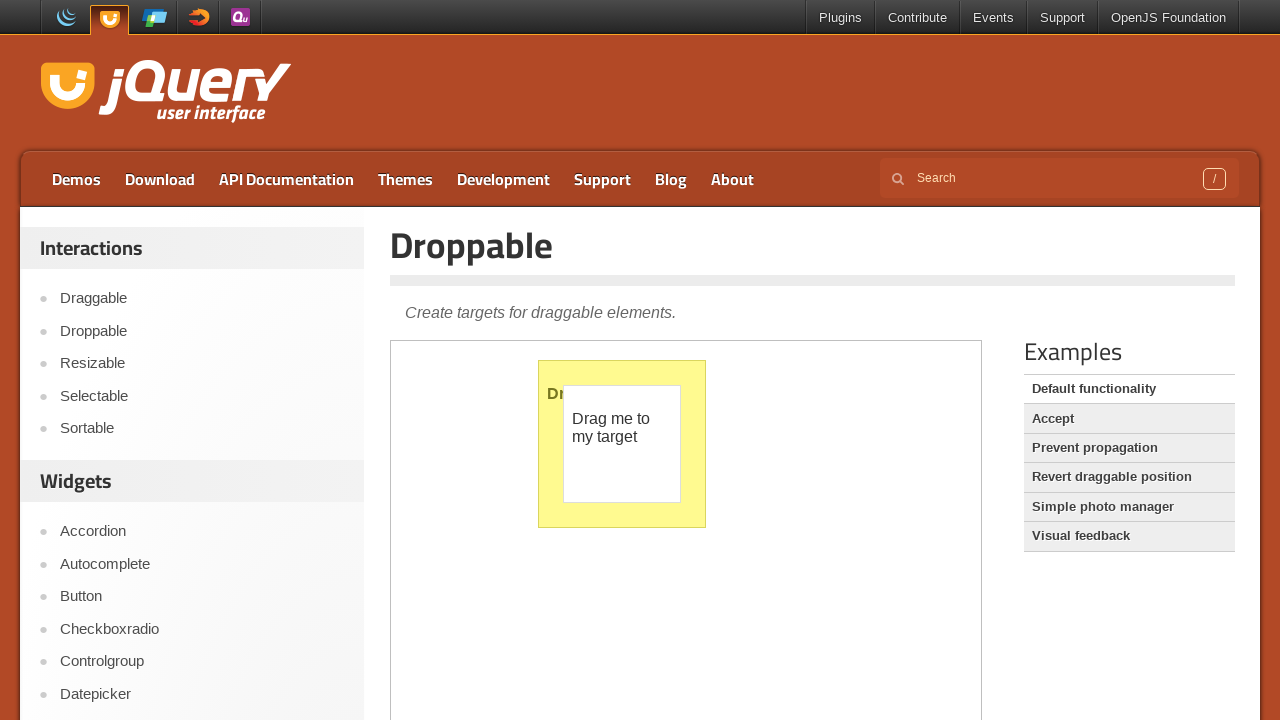

Verified that the drag and drop operation was successful - target element now displays 'Dropped!' text
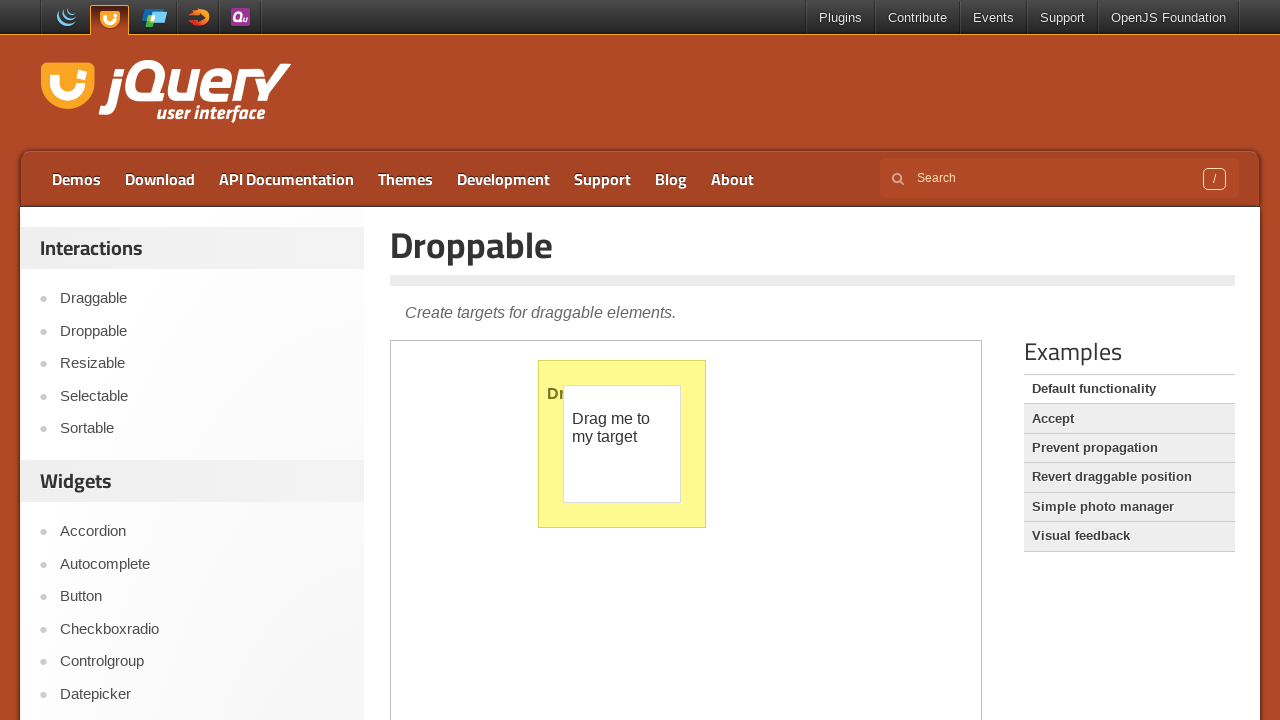

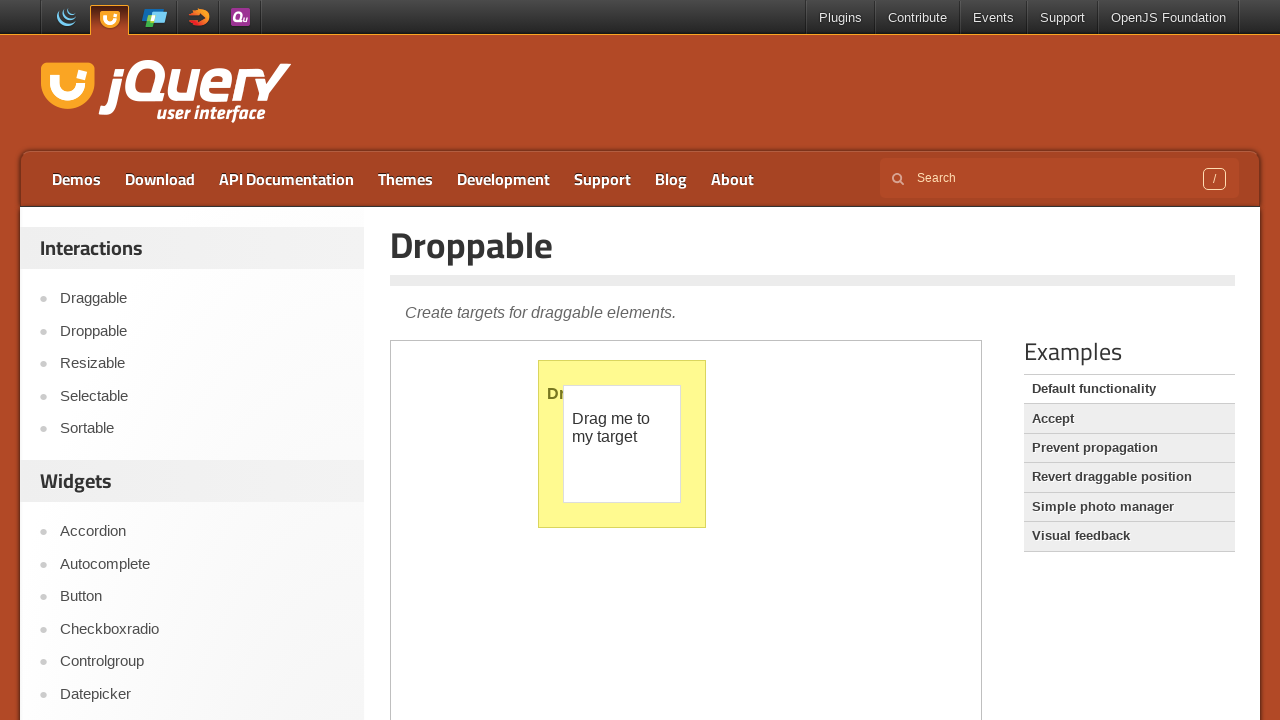